Tests hover functionality by hovering over an avatar image and verifying that additional user information (figcaption) becomes visible.

Starting URL: http://the-internet.herokuapp.com/hovers

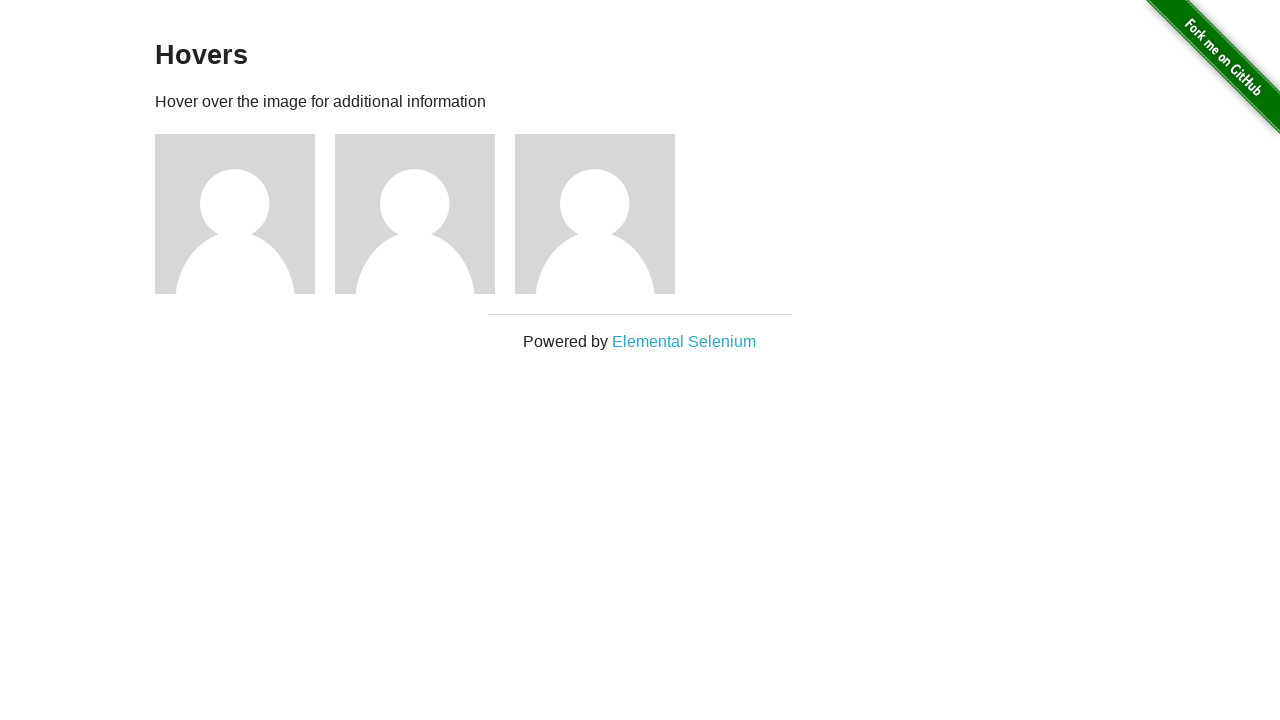

Located the first avatar figure element
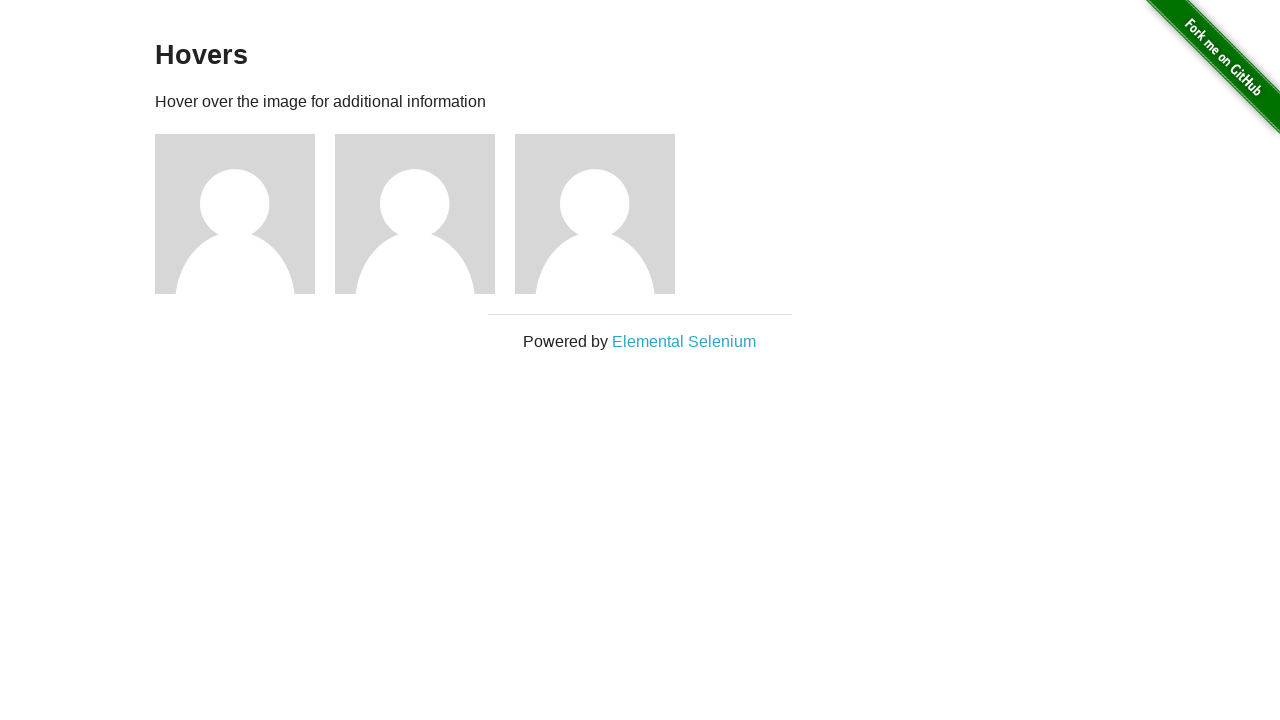

Hovered over the avatar image to reveal user information at (245, 214) on .figure >> nth=0
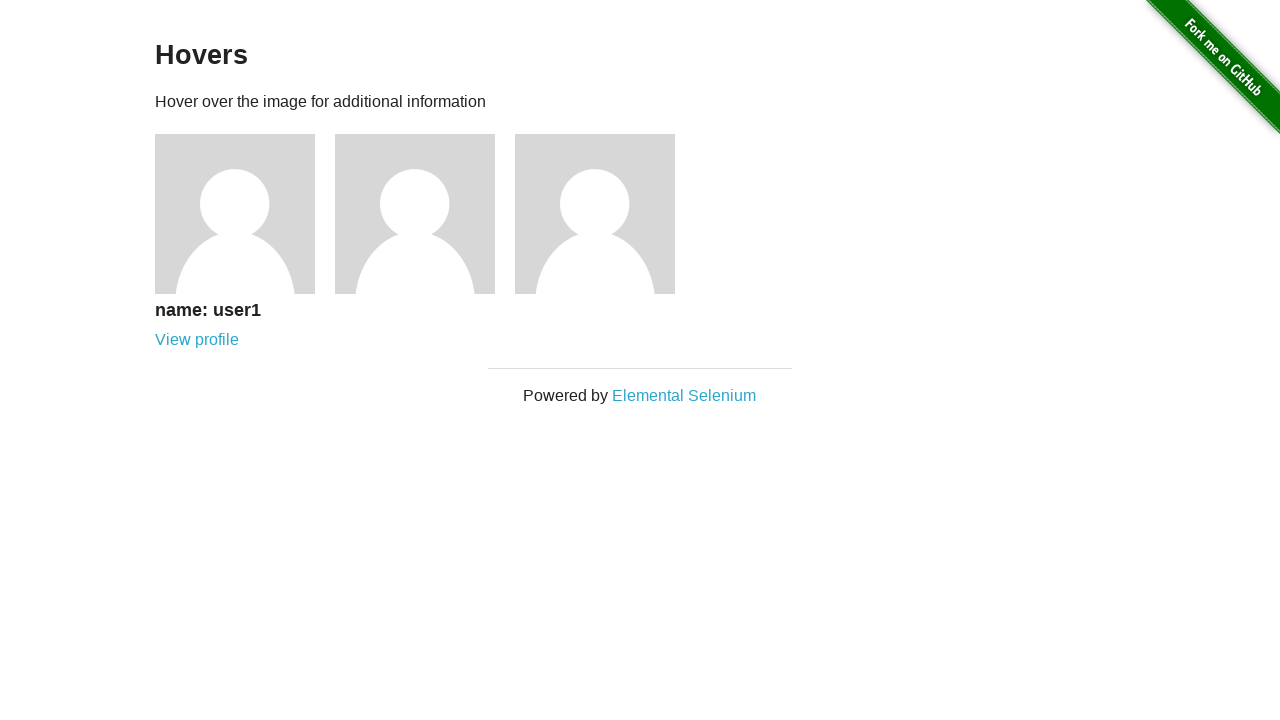

Waited for figcaption to become visible
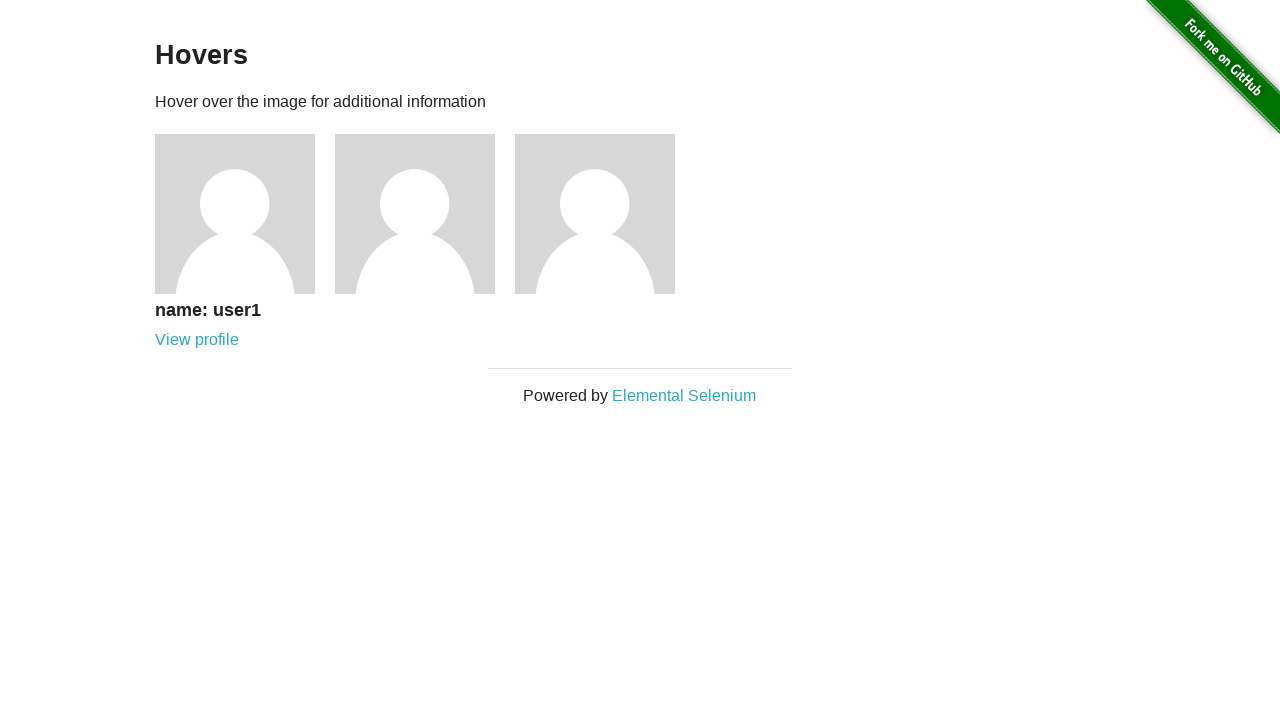

Verified that the figcaption with user information is visible
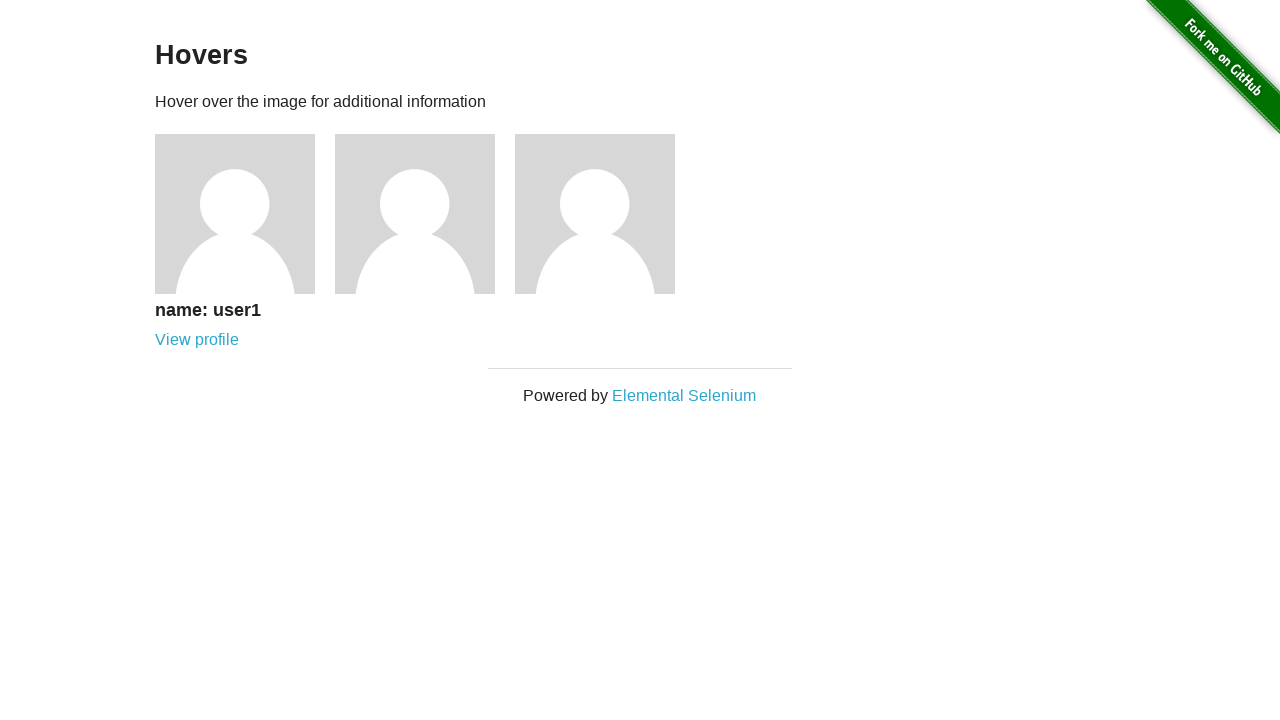

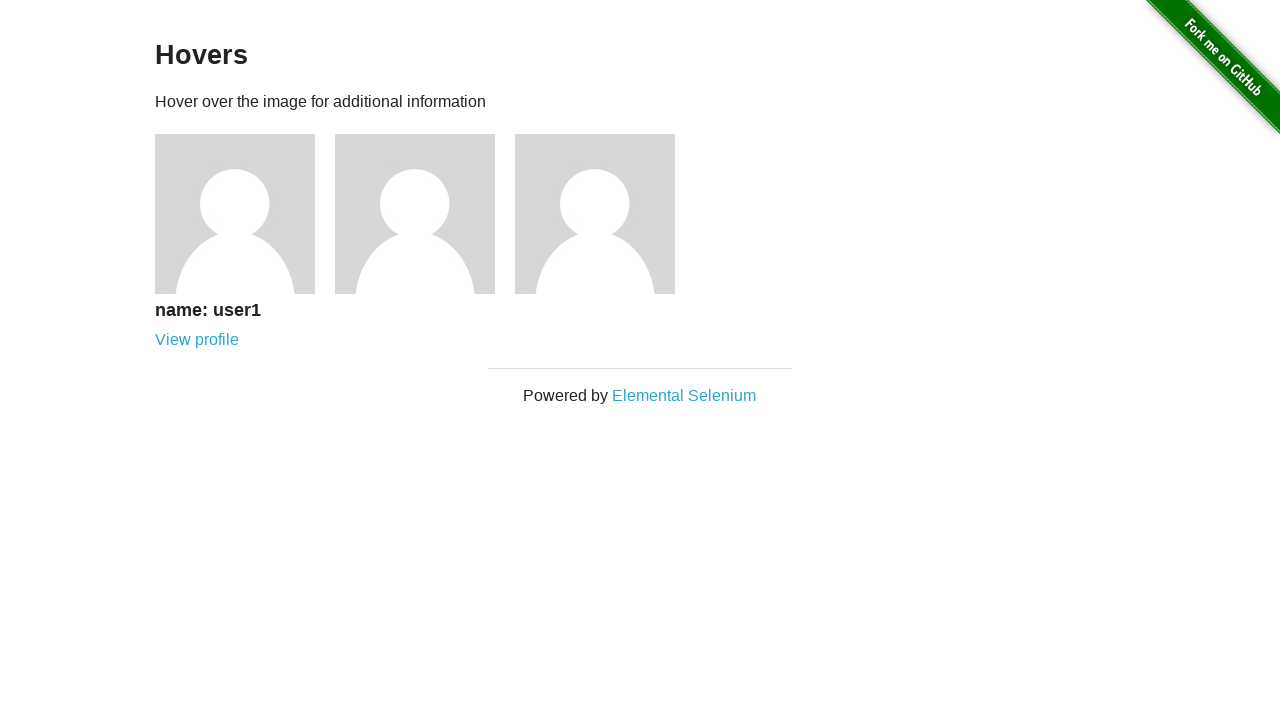